Tests alert handling by clicking a button that triggers an alert and then accepting the alert dialog

Starting URL: https://formy-project.herokuapp.com/switch-window

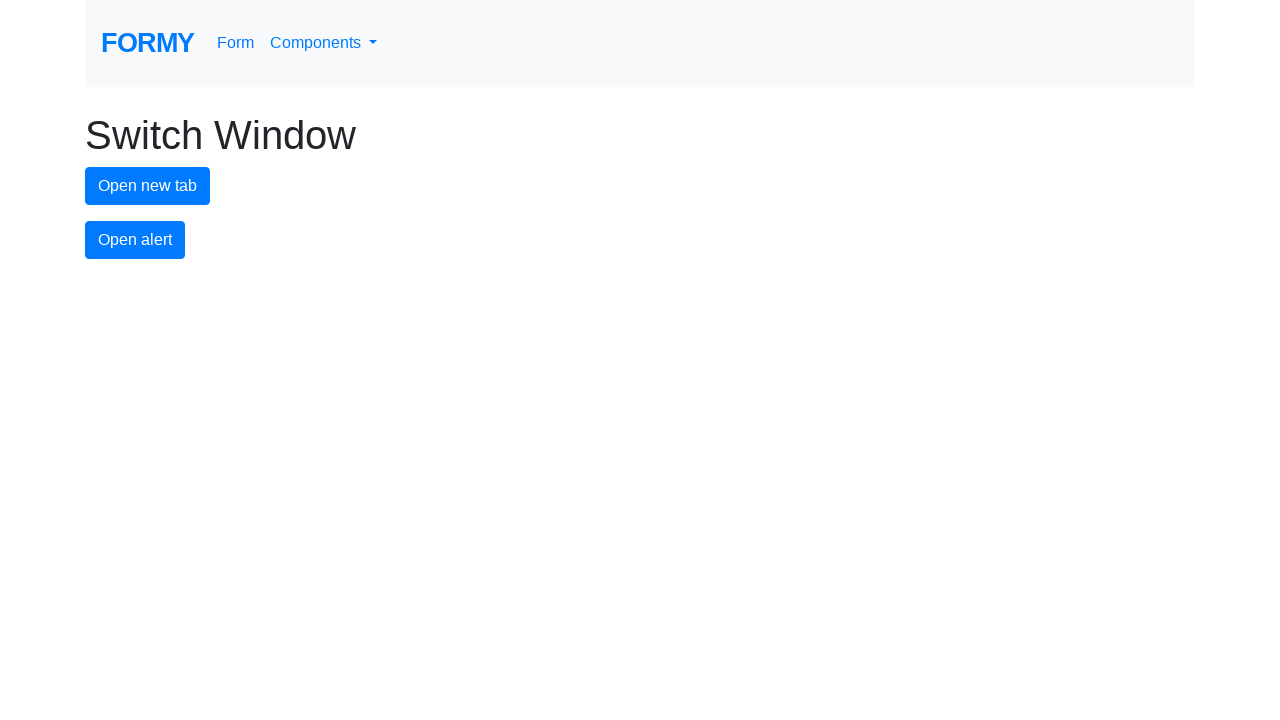

Clicked alert button to trigger alert dialog at (135, 240) on #alert-button
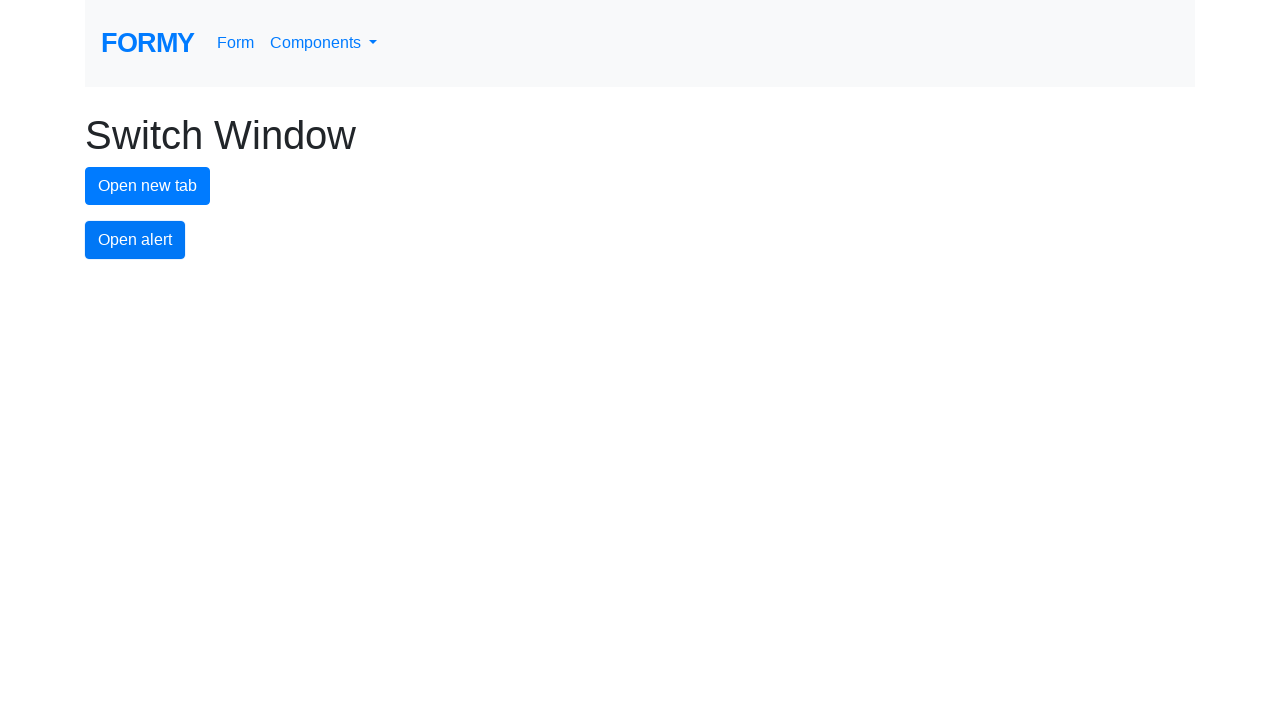

Set up dialog handler to accept alerts
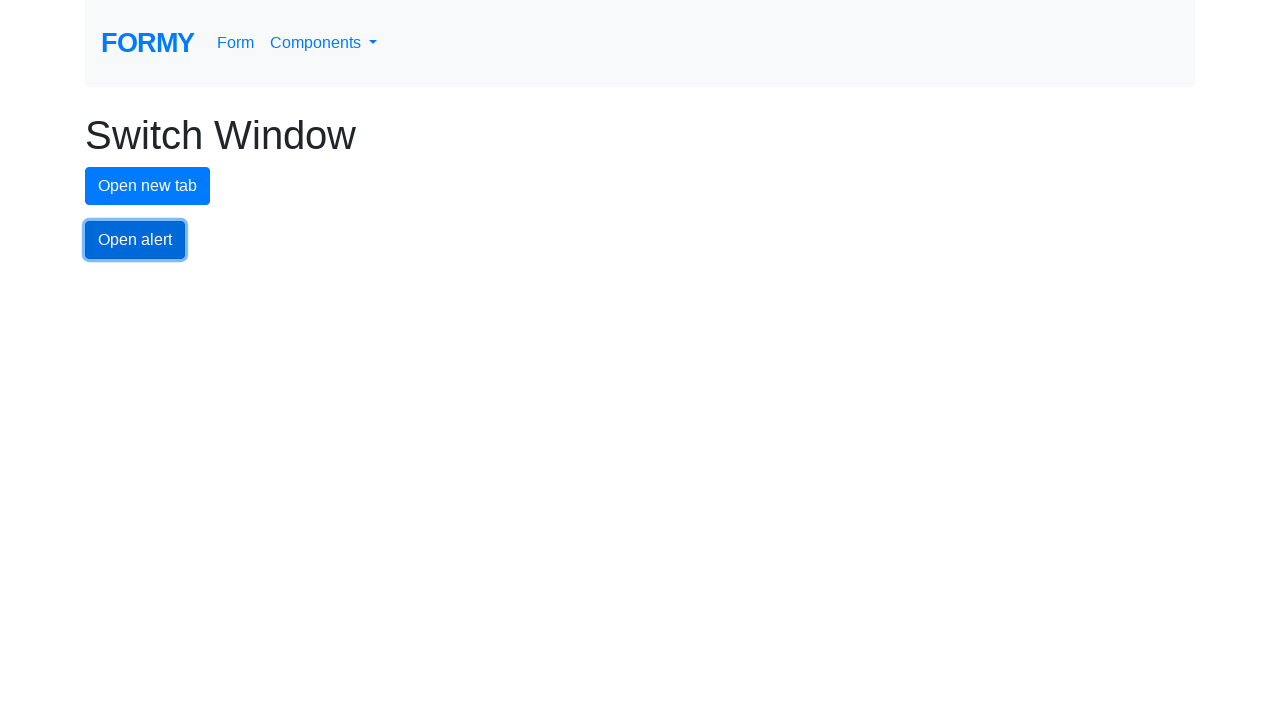

Clicked alert button again to trigger and accept alert dialog at (135, 240) on #alert-button
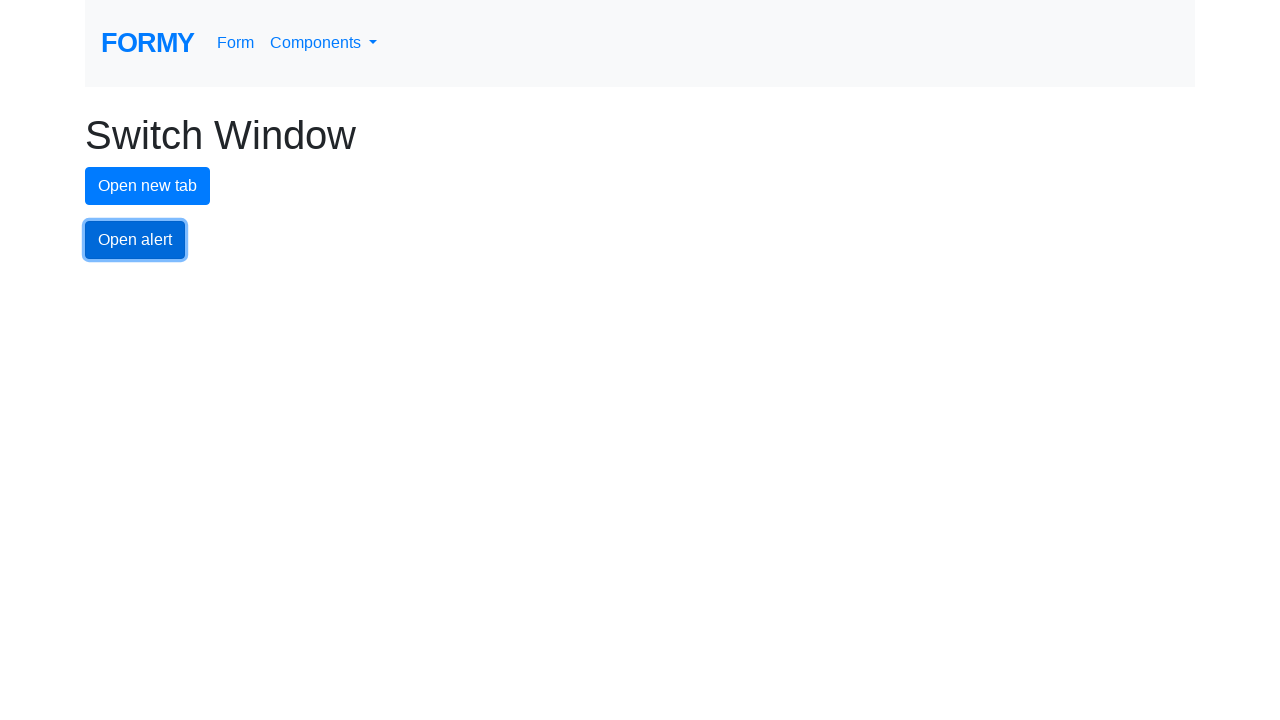

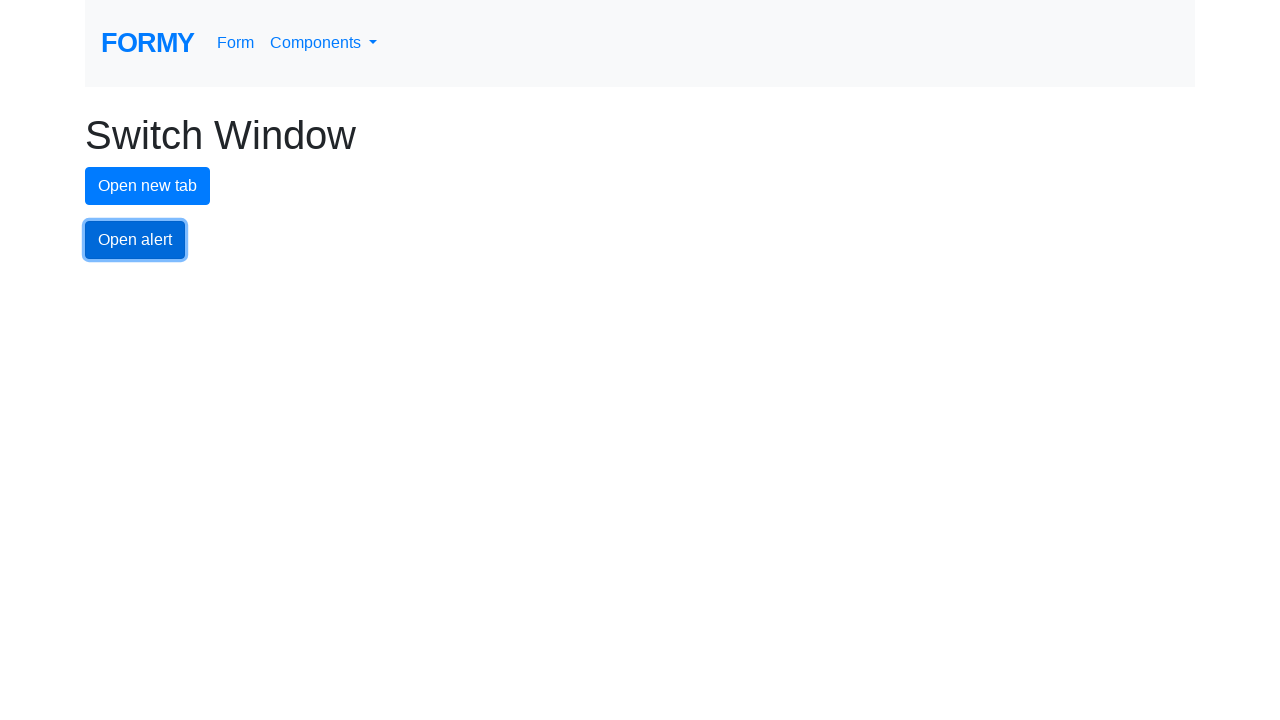